Tests the search functionality on a Chinese poetry website by entering the poet name "李白" (Li Bai) into the search input field

Starting URL: https://www.gushiwen.cn/

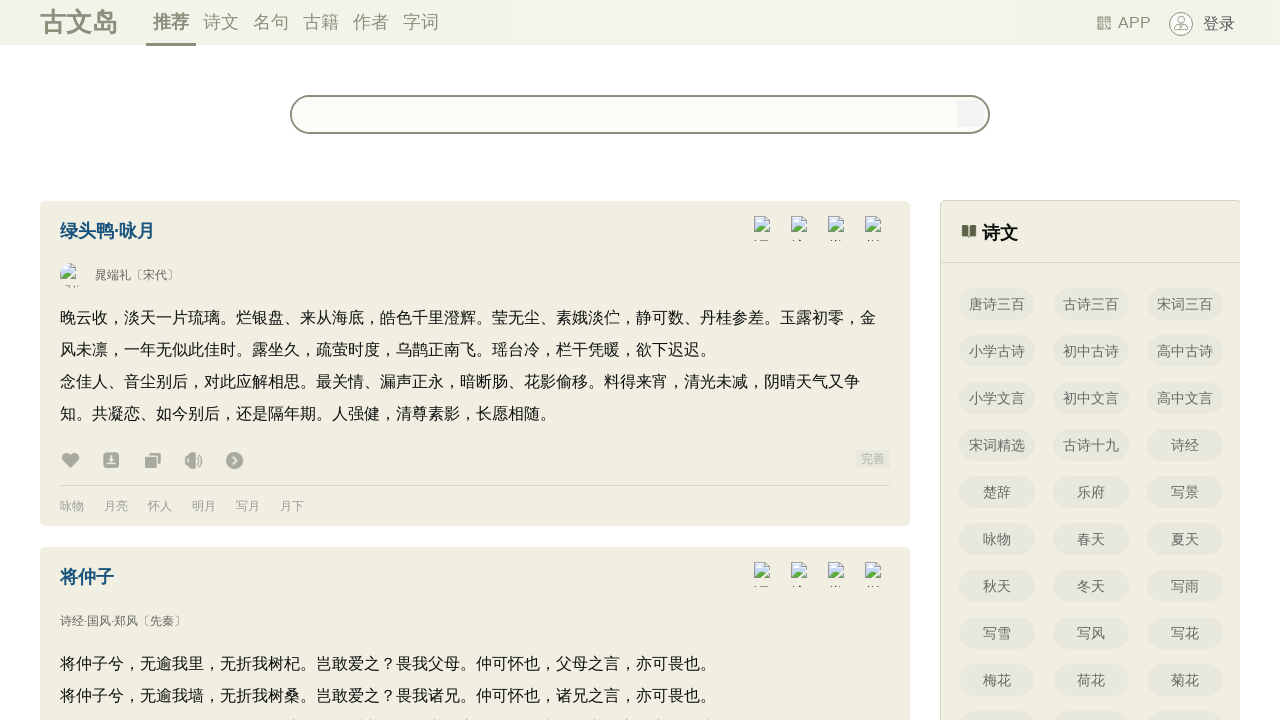

Filled search input field with poet name '李白' (Li Bai) on #txtKey
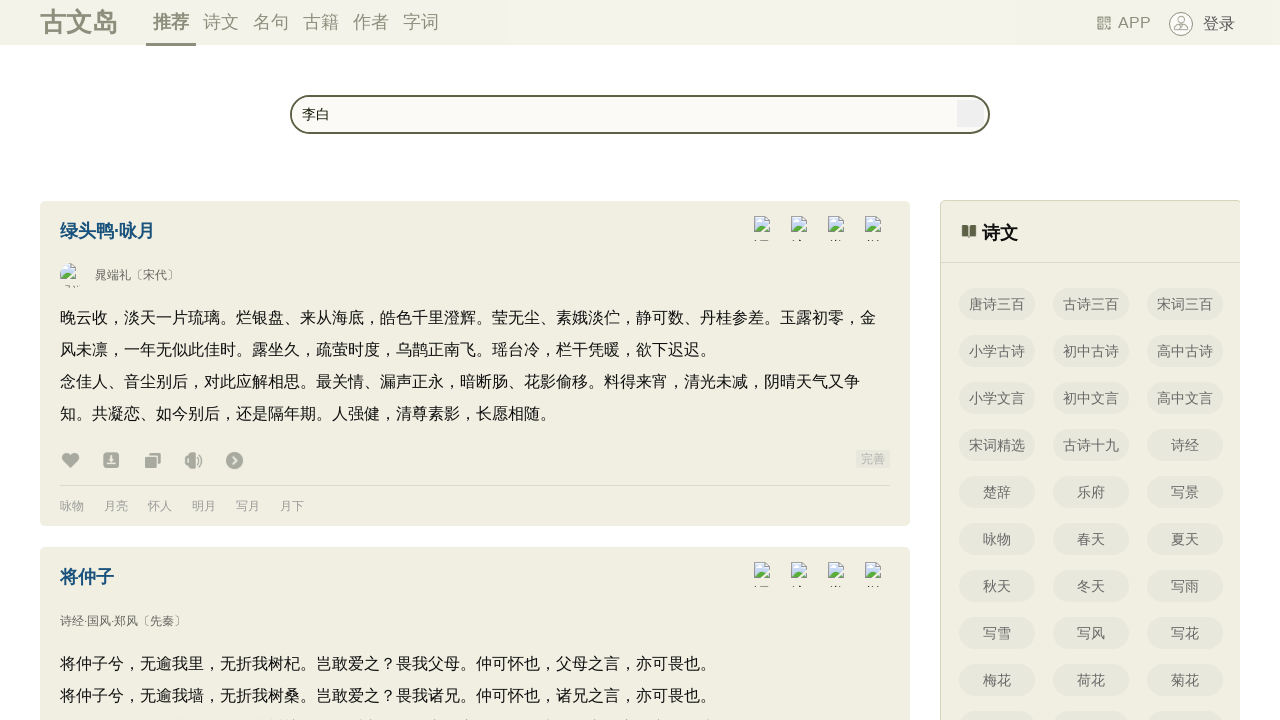

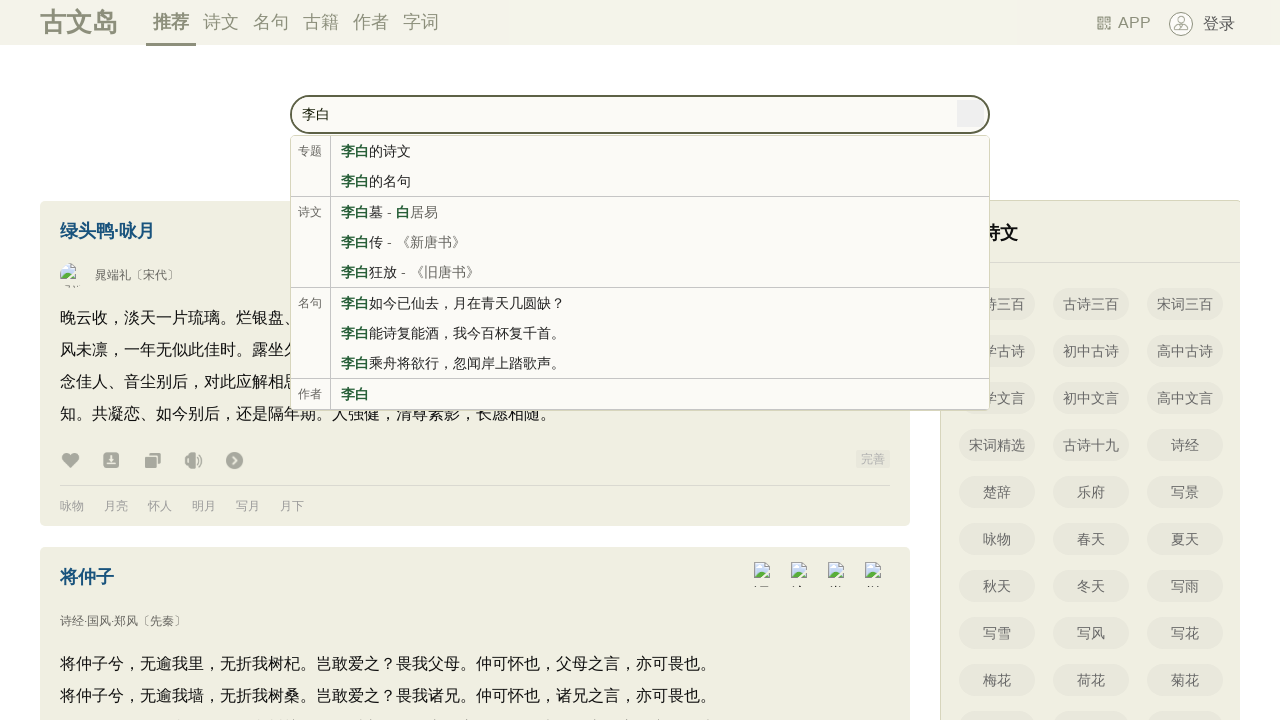